Tests JavaScript confirm dialog by clicking a button to trigger it and dismissing (Cancel) the confirmation

Starting URL: https://the-internet.herokuapp.com/javascript_alerts

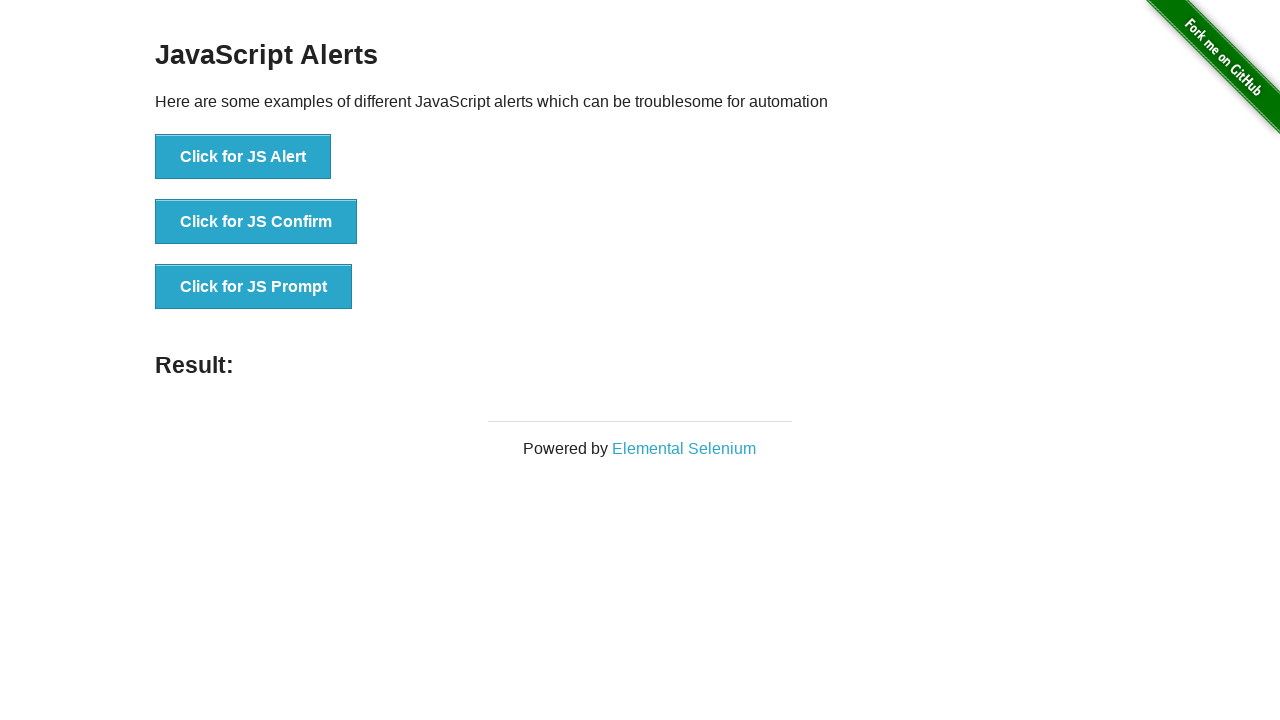

Set up dialog handler to dismiss confirm dialogs
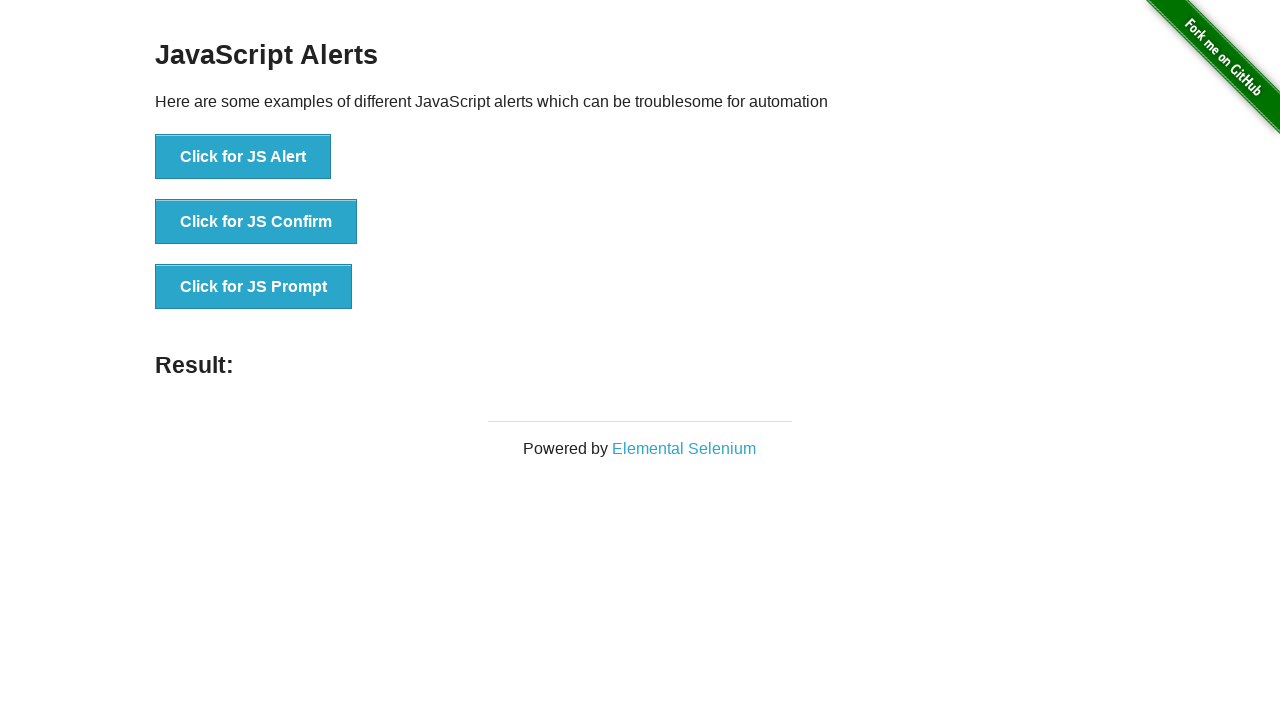

Clicked button to trigger JavaScript confirm dialog at (256, 222) on xpath=//button[text()='Click for JS Confirm']
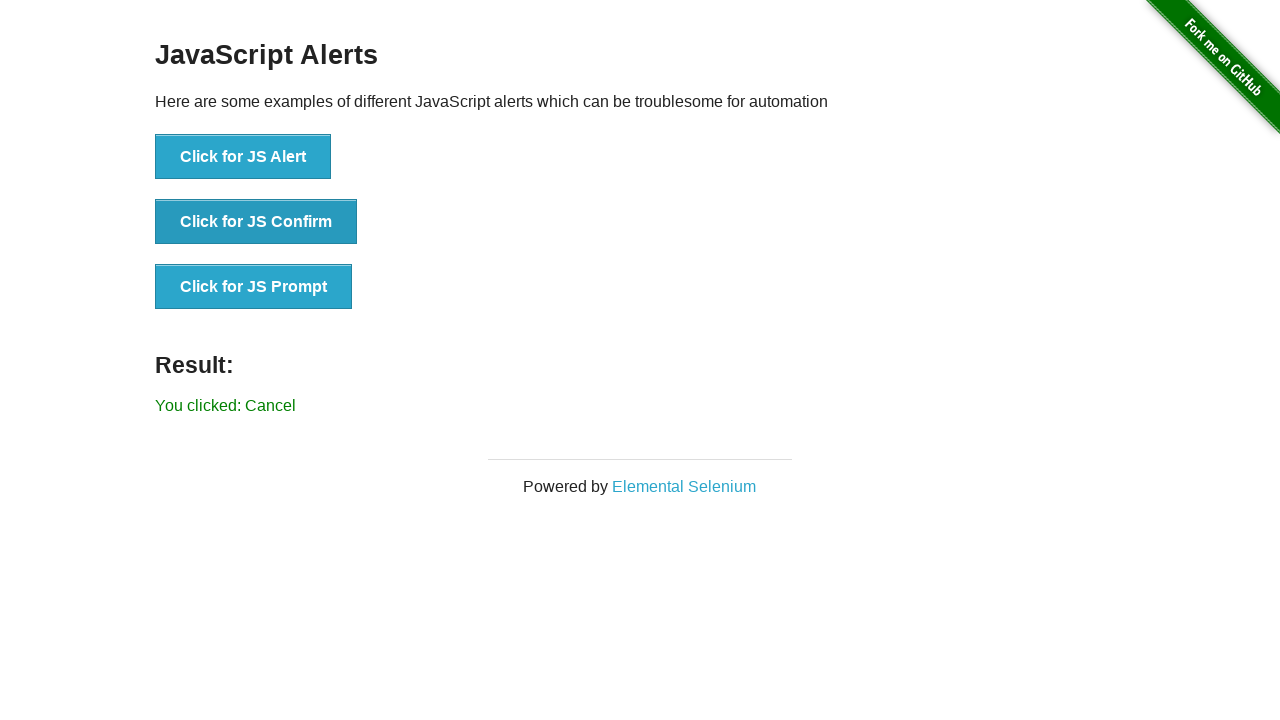

Result message displayed after dismissing confirm dialog
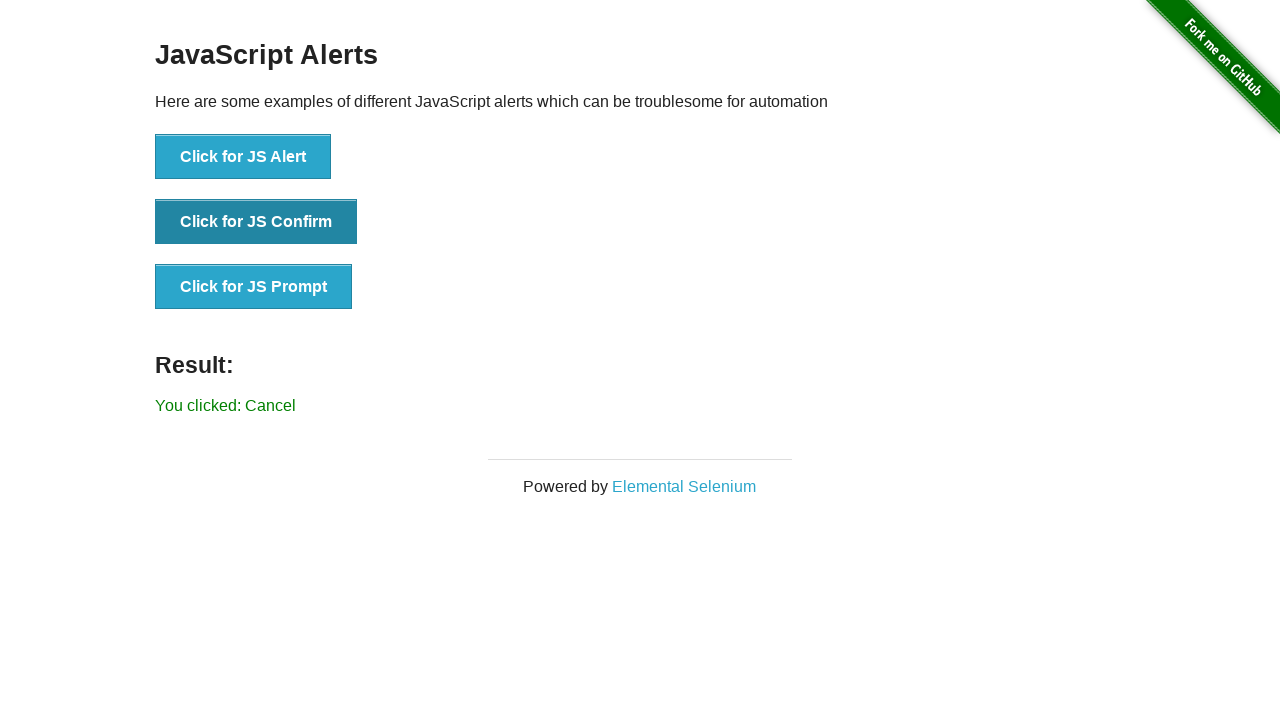

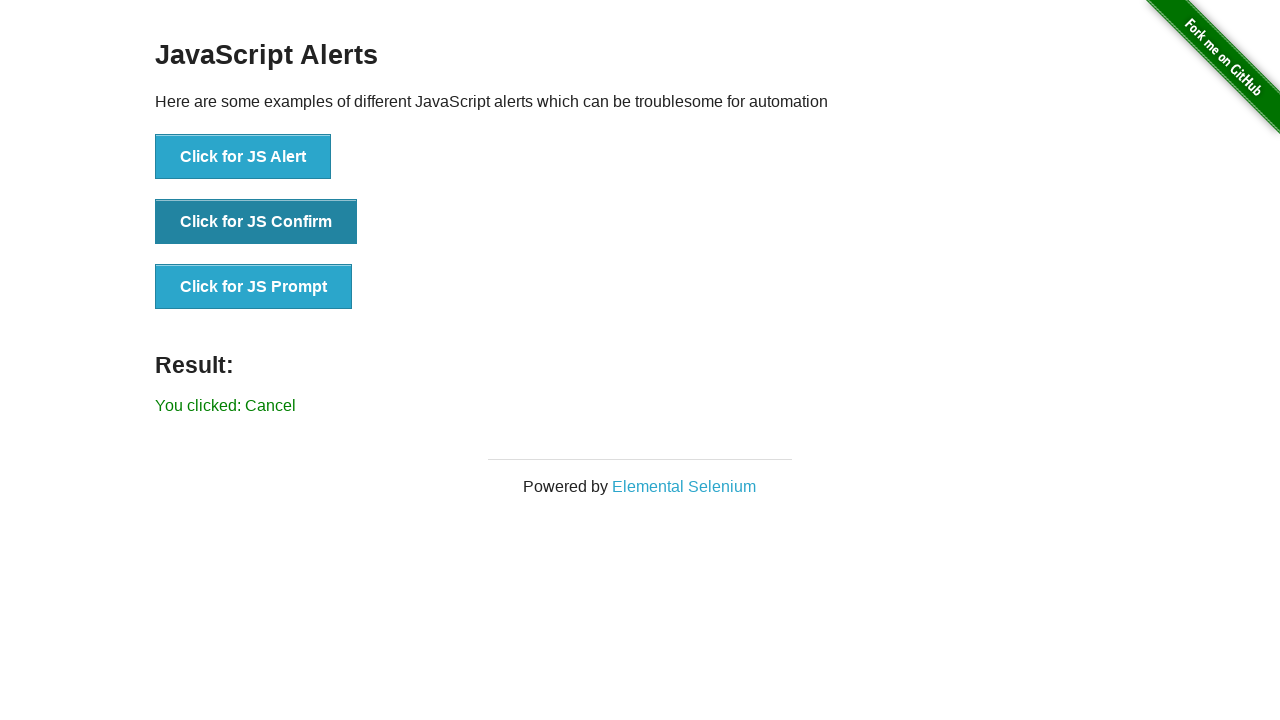